Tests greeting cats when one cat is rented out (cookie 1=true)

Starting URL: https://cs1632.appspot.com/

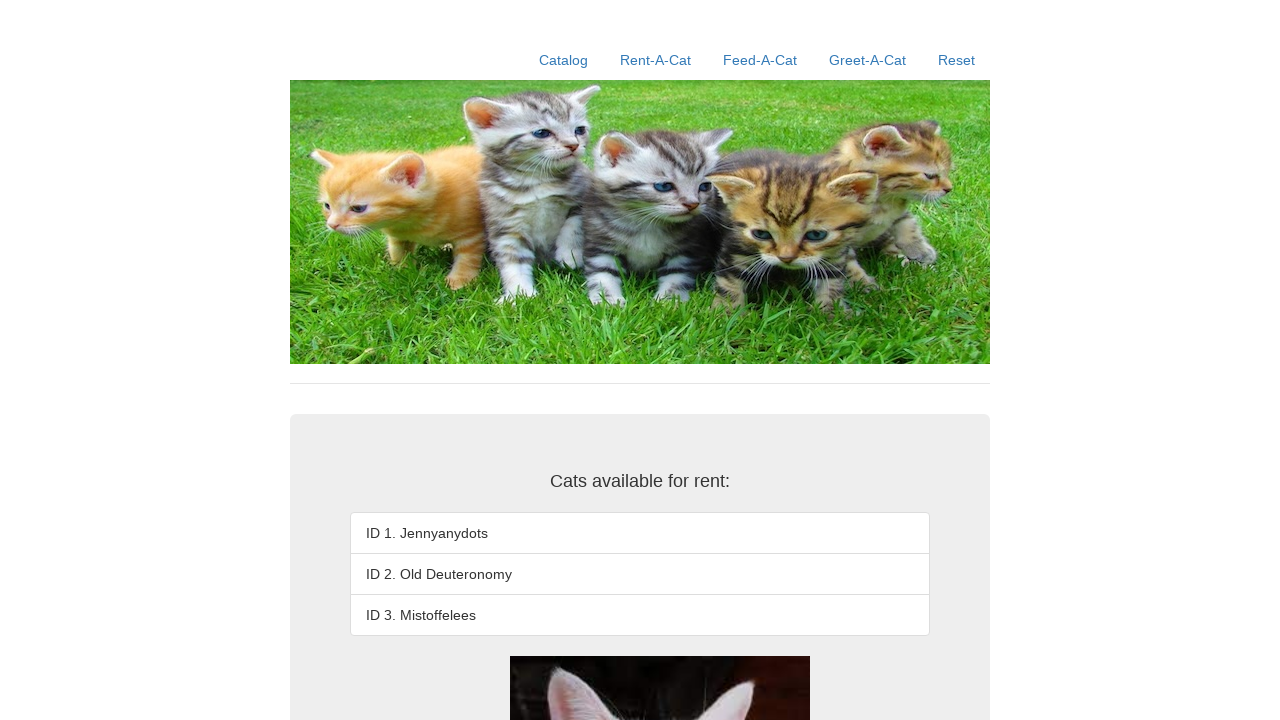

Set cookies: cat 1 rented (true), cats 2 and 3 available (false)
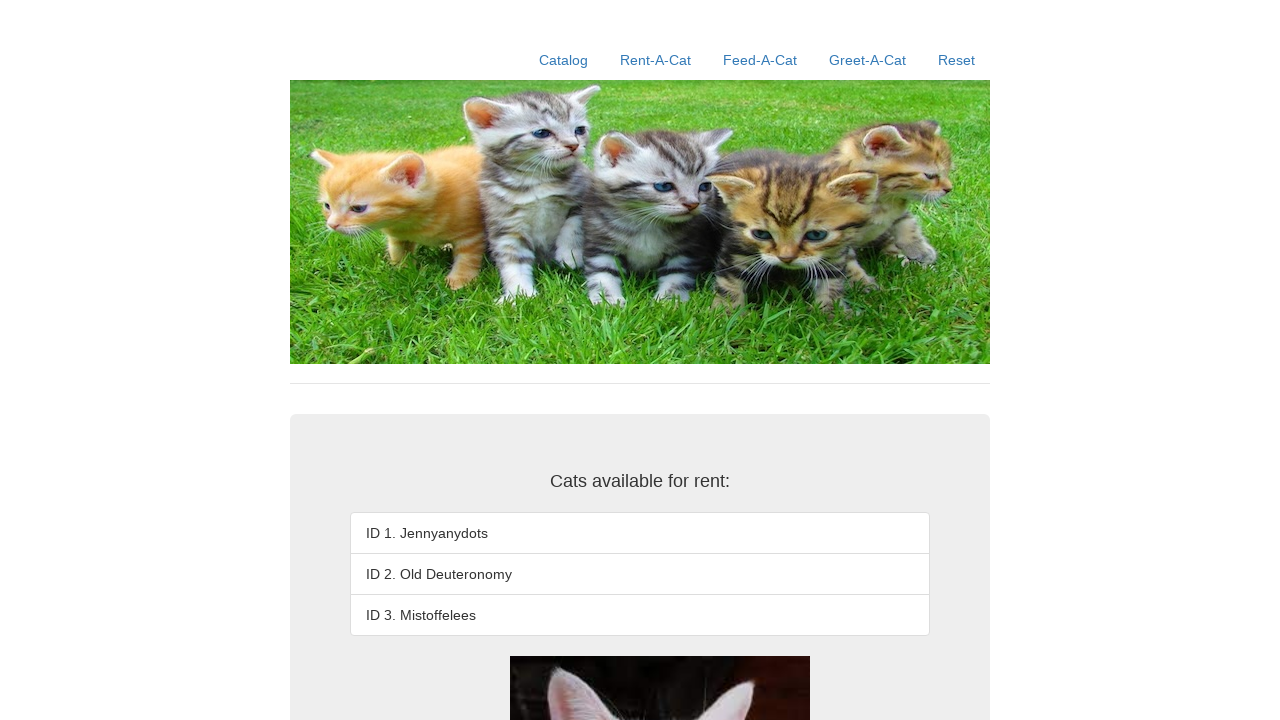

Clicked Greet-A-Cat link at (868, 60) on text=Greet-A-Cat
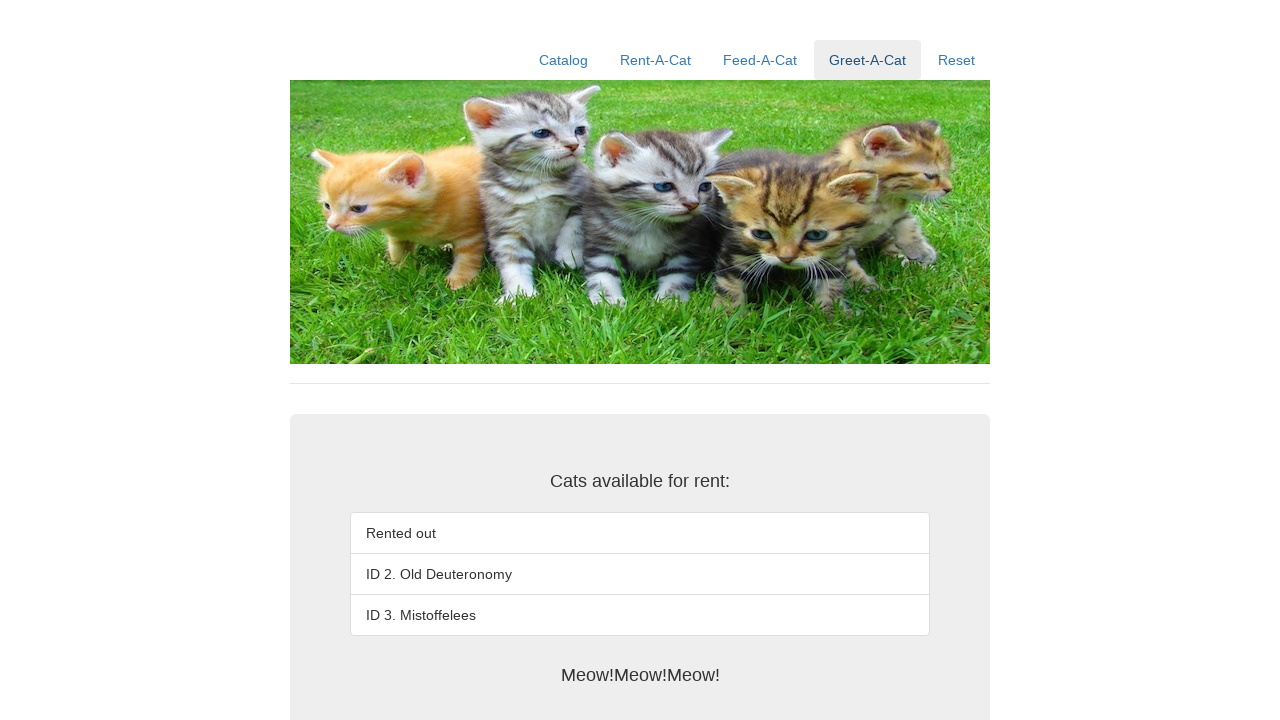

Greeting message loaded and displayed
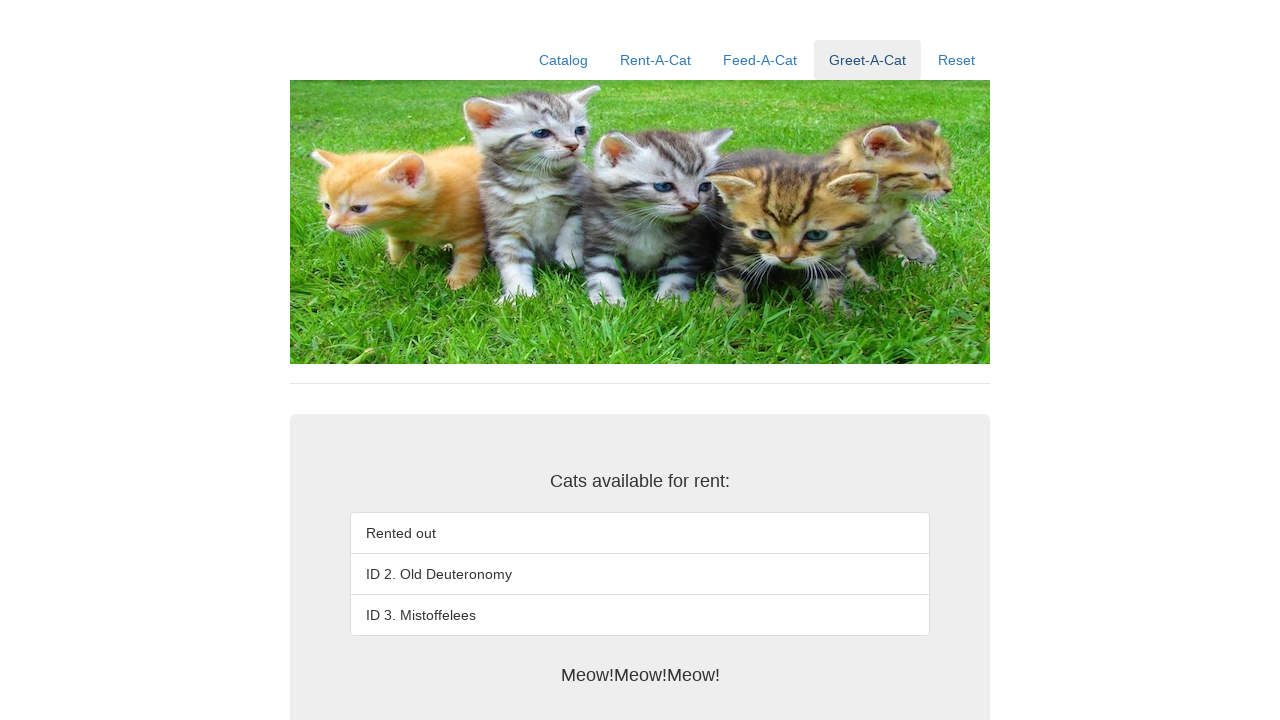

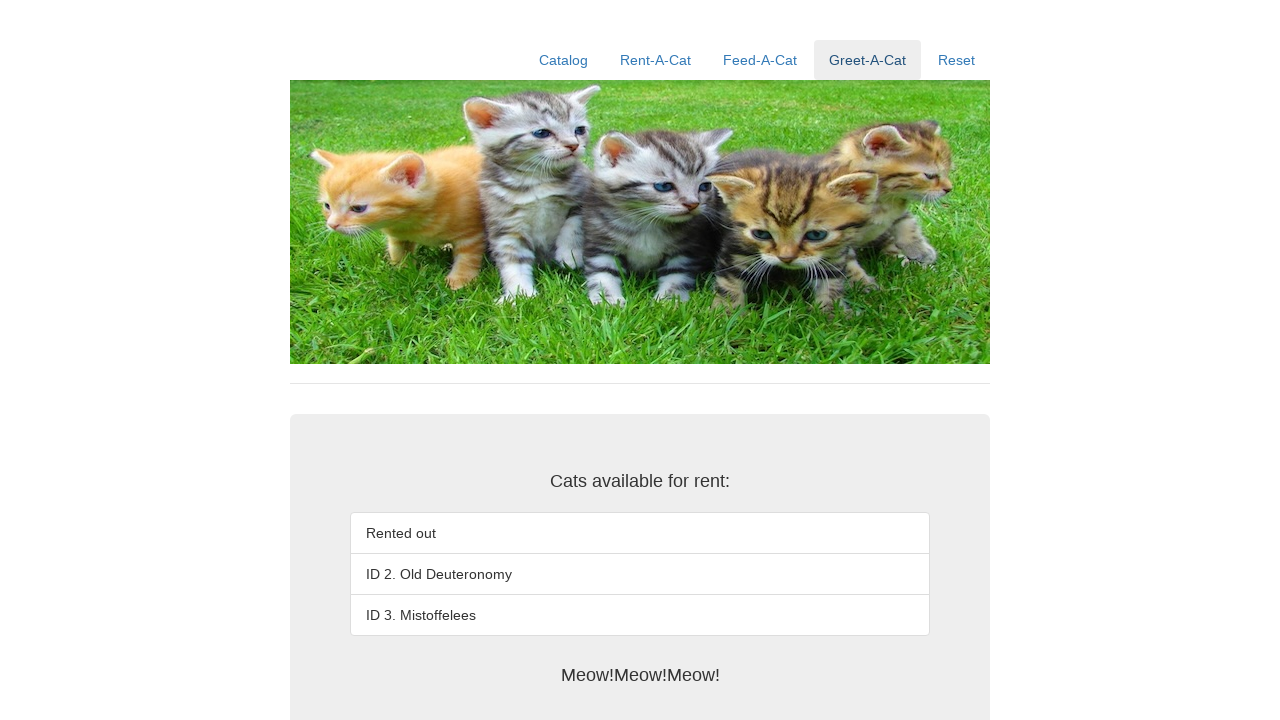